Tests a slow calculator application by setting a delay, performing a calculation (7+8), and verifying the result equals 15

Starting URL: https://bonigarcia.dev/selenium-webdriver-java/slow-calculator.html

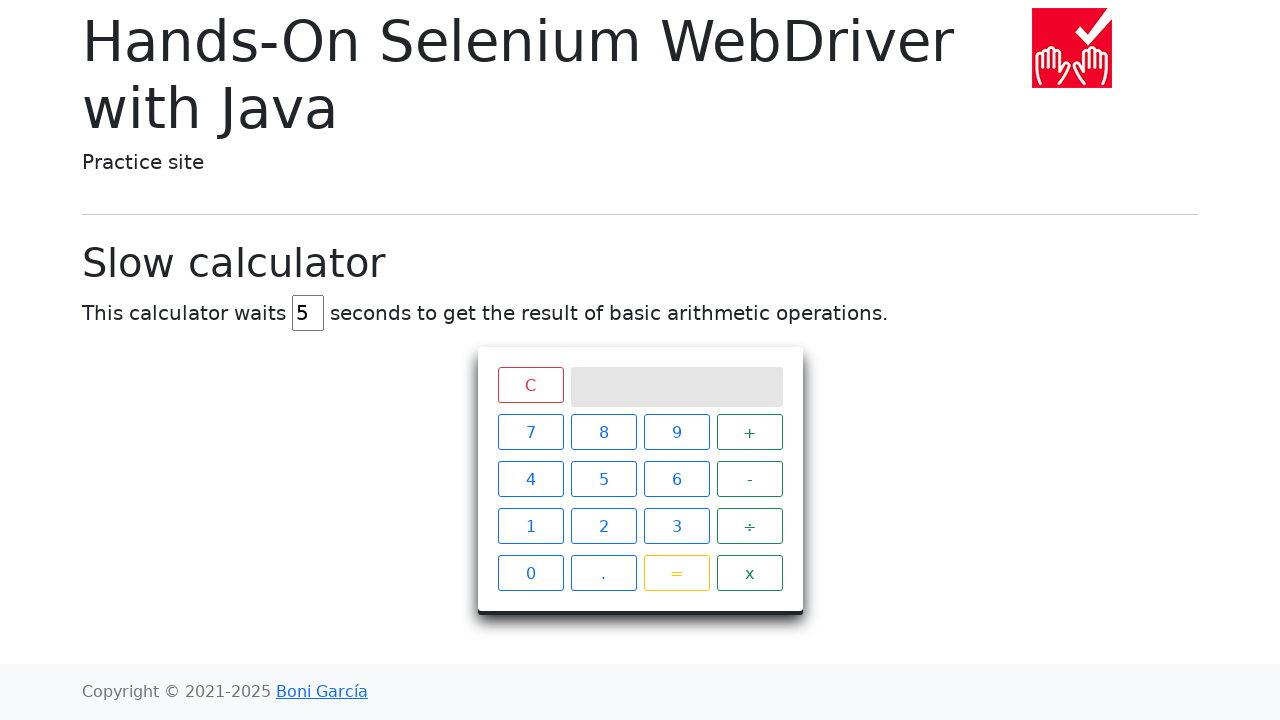

Cleared delay input field on #delay
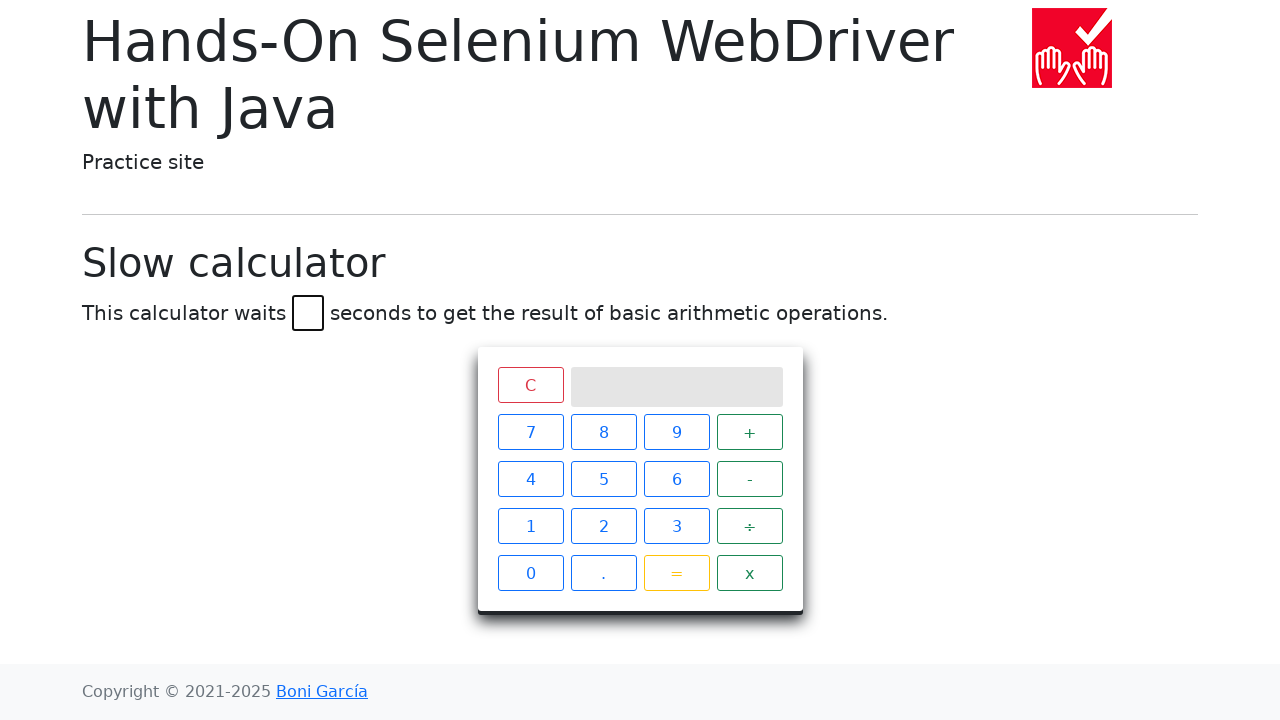

Set delay to 45 seconds on #delay
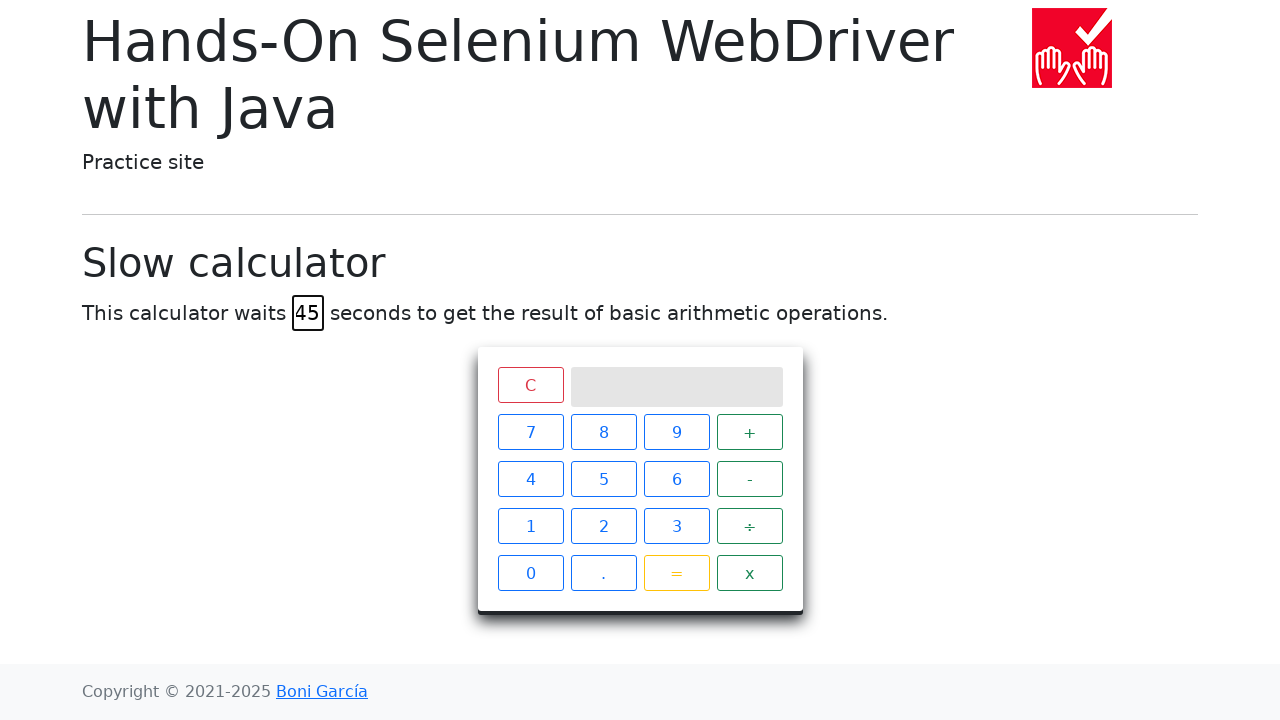

Clicked number 7 at (530, 432) on xpath=//span[text()='7']
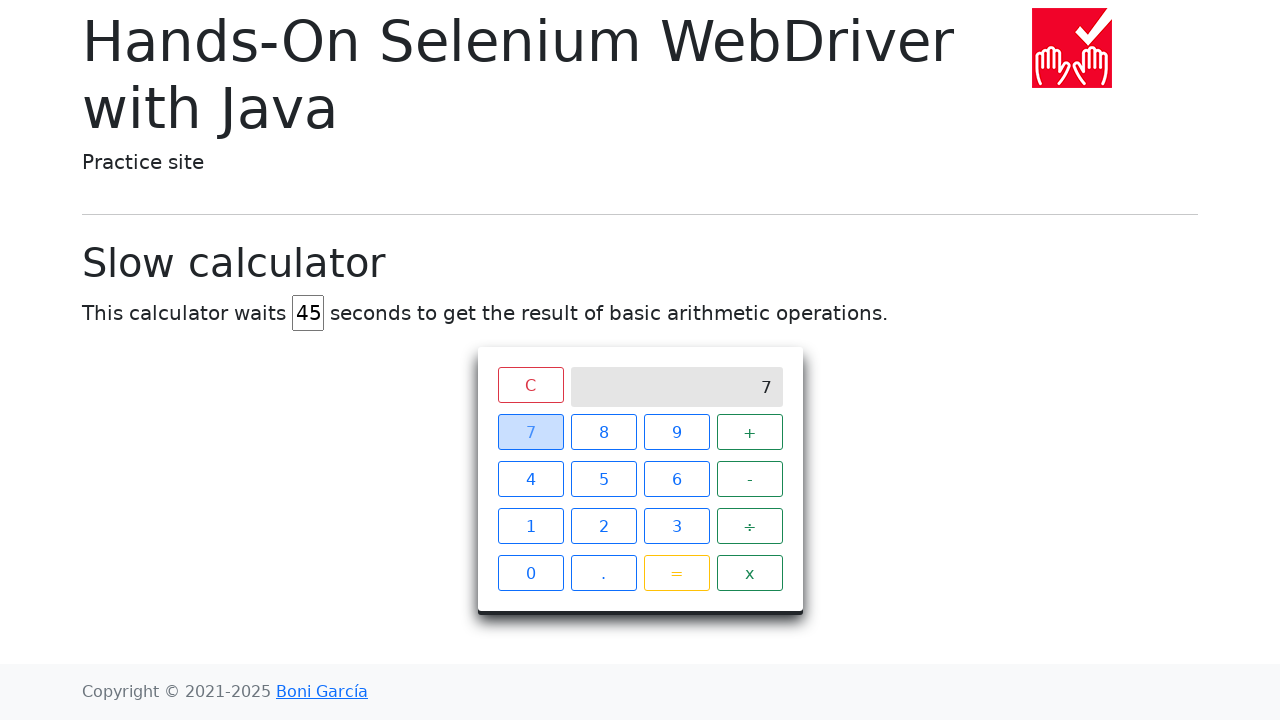

Clicked plus operator at (750, 432) on xpath=//span[text()='+']
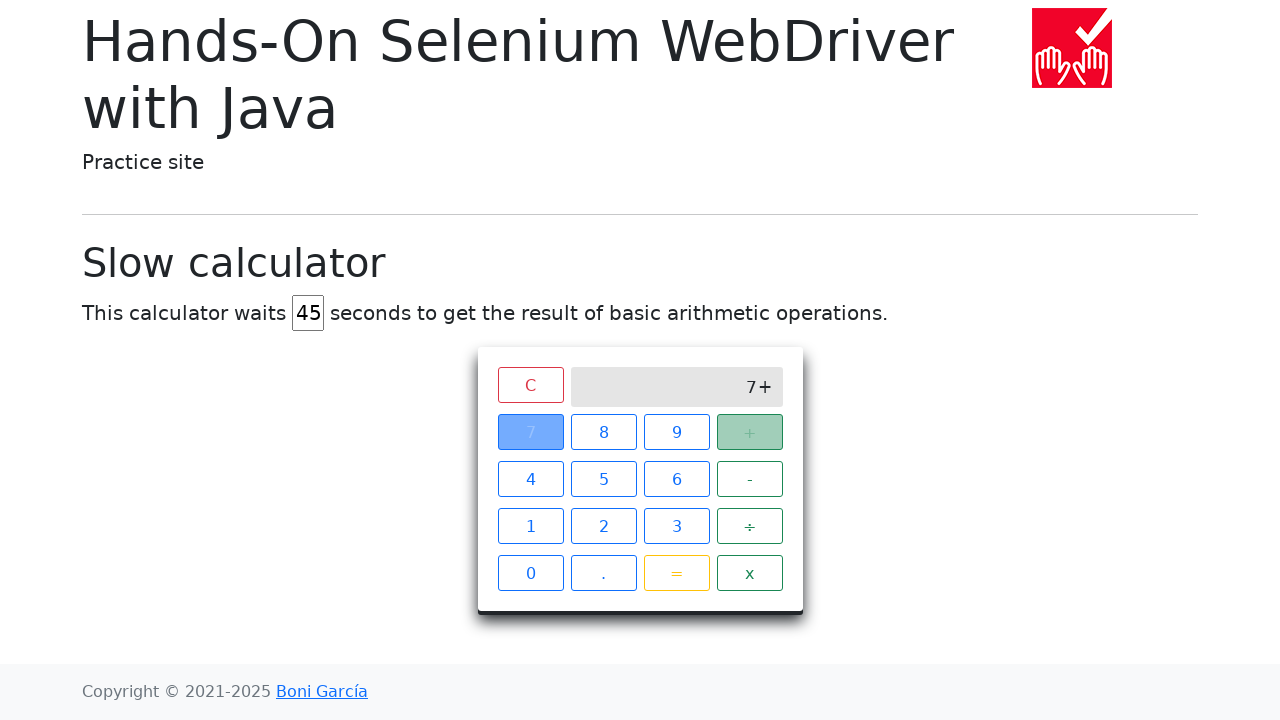

Clicked number 8 at (604, 432) on xpath=//span[text()='8']
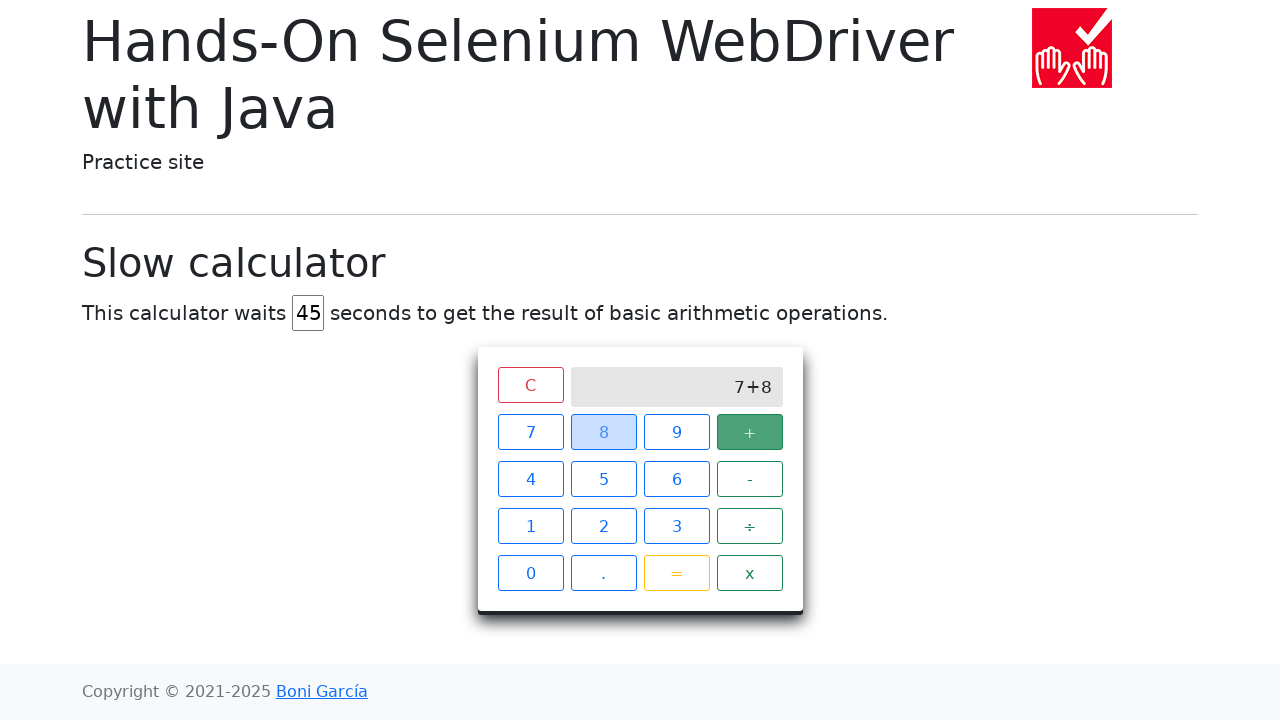

Clicked equals operator at (676, 573) on xpath=//span[text()='=']
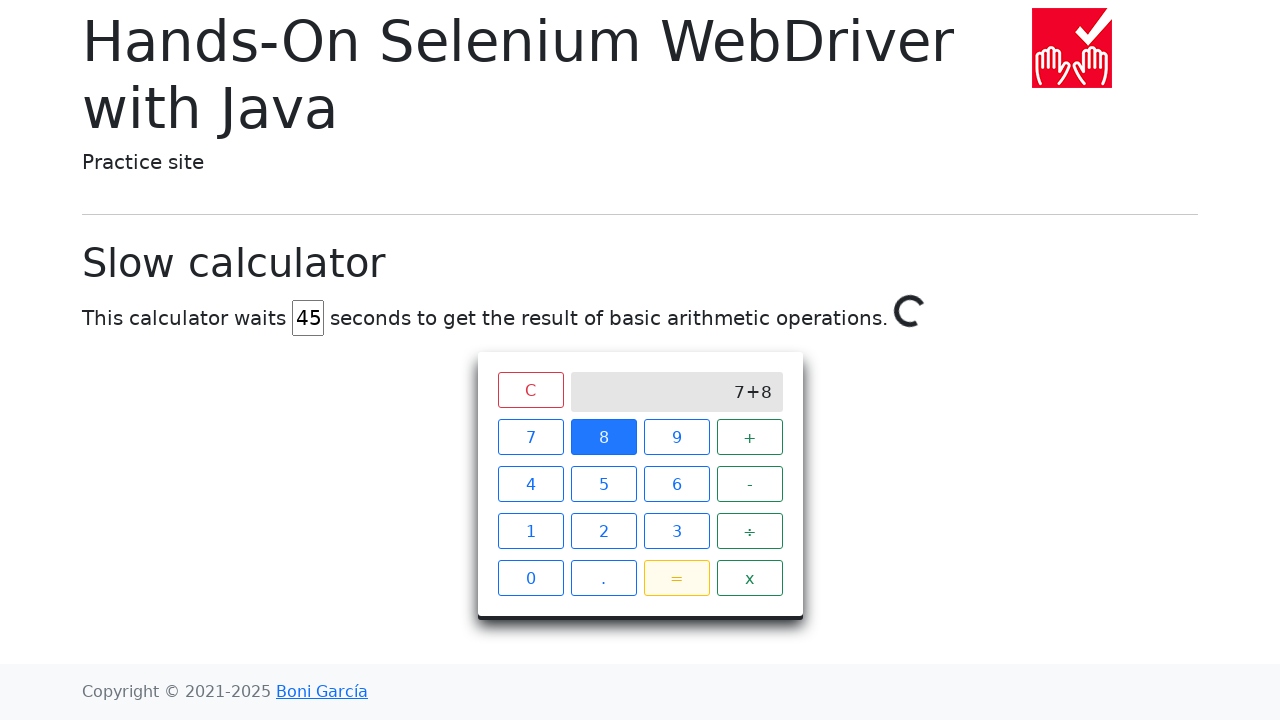

Waited for calculation result to equal 15 (with 45 second delay)
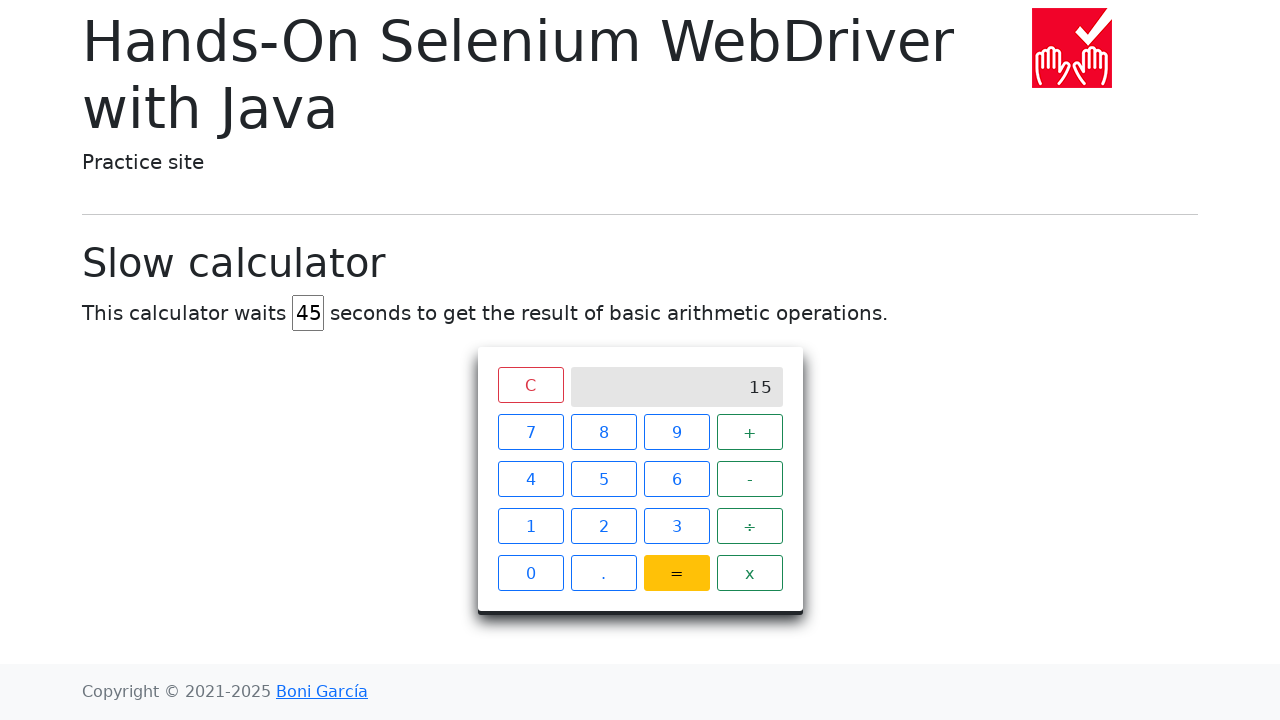

Retrieved result text from screen
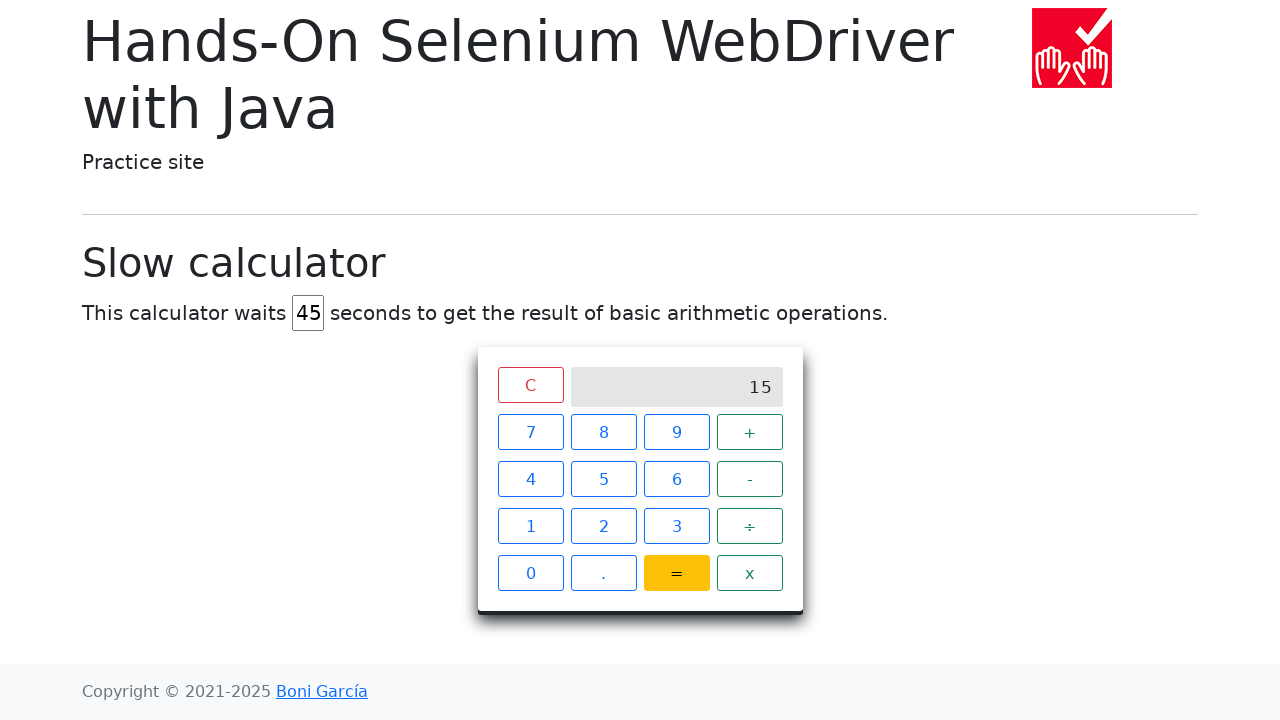

Verified result equals 15
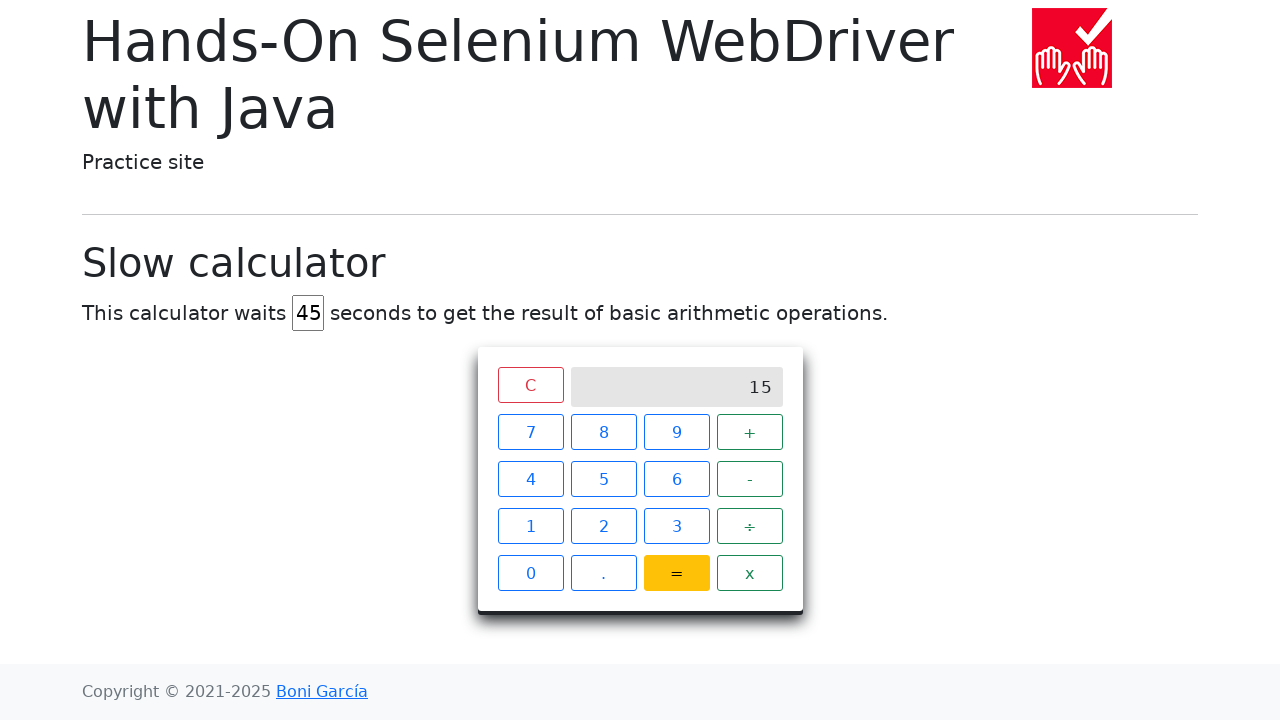

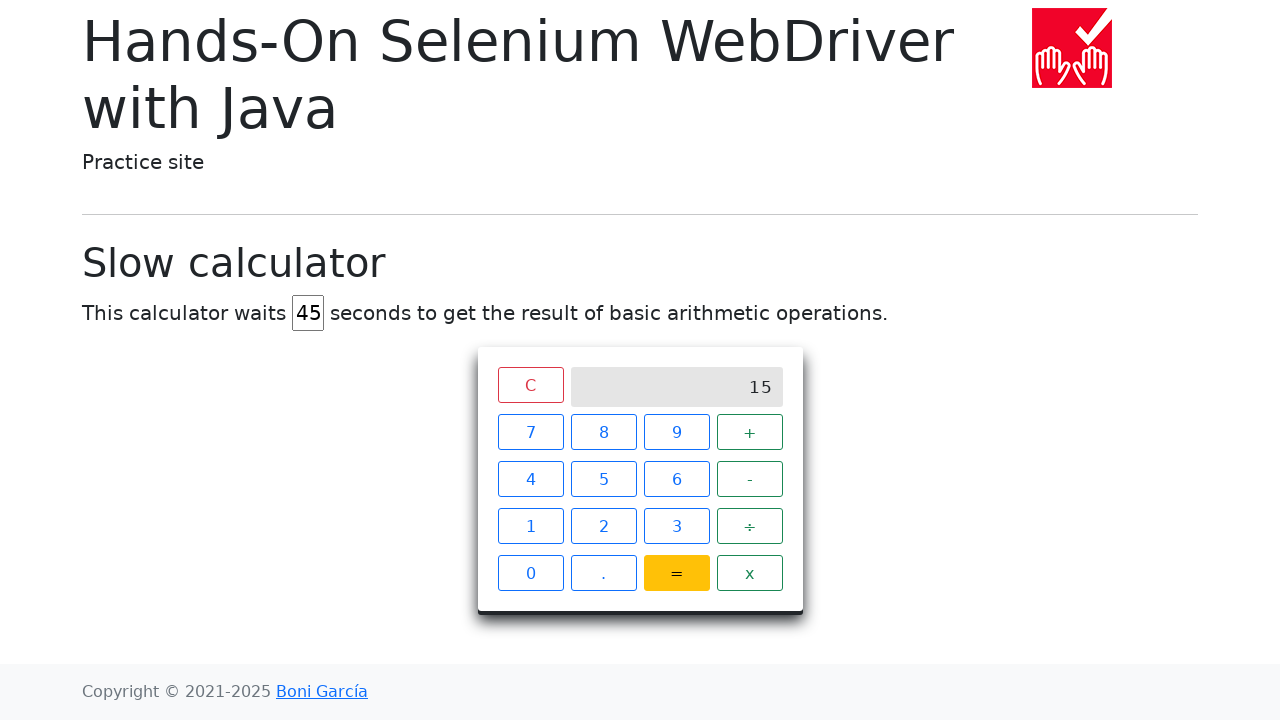